Tests drag and drop functionality by dragging an element to a drop zone and then dragging it back to its original position

Starting URL: https://grotechminds.com/drag-and-drop/

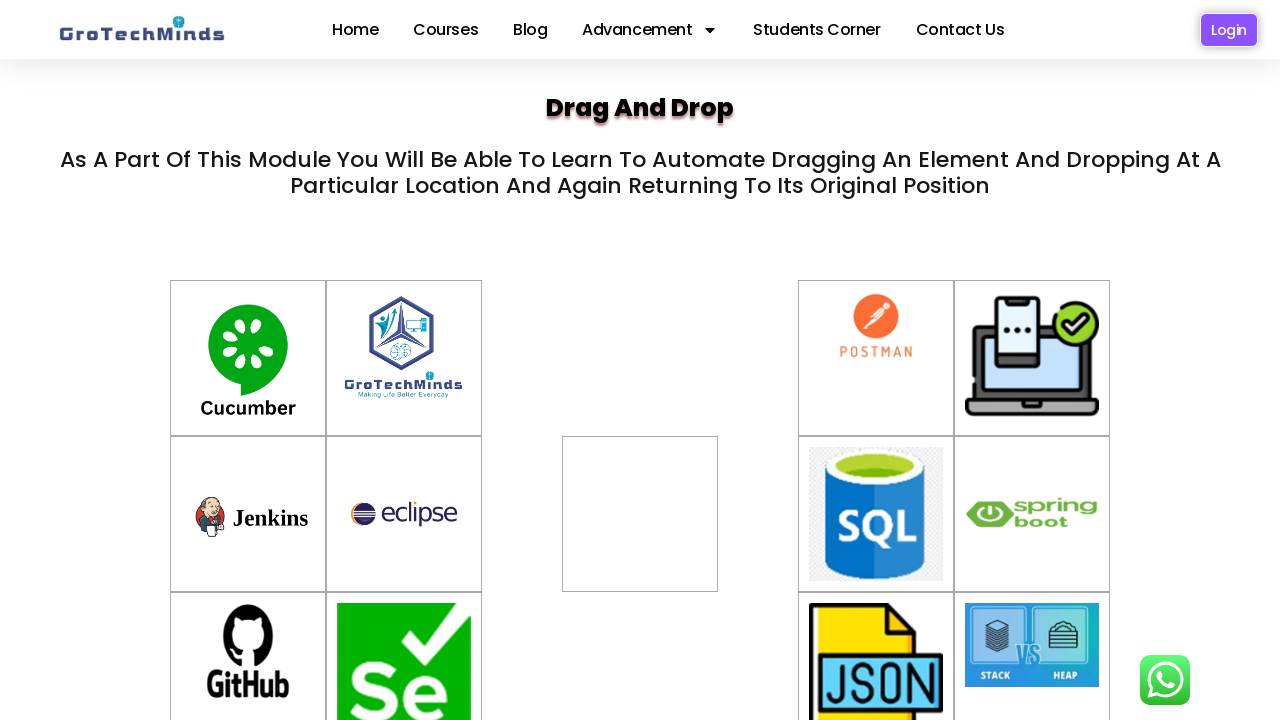

Located the draggable element (image)
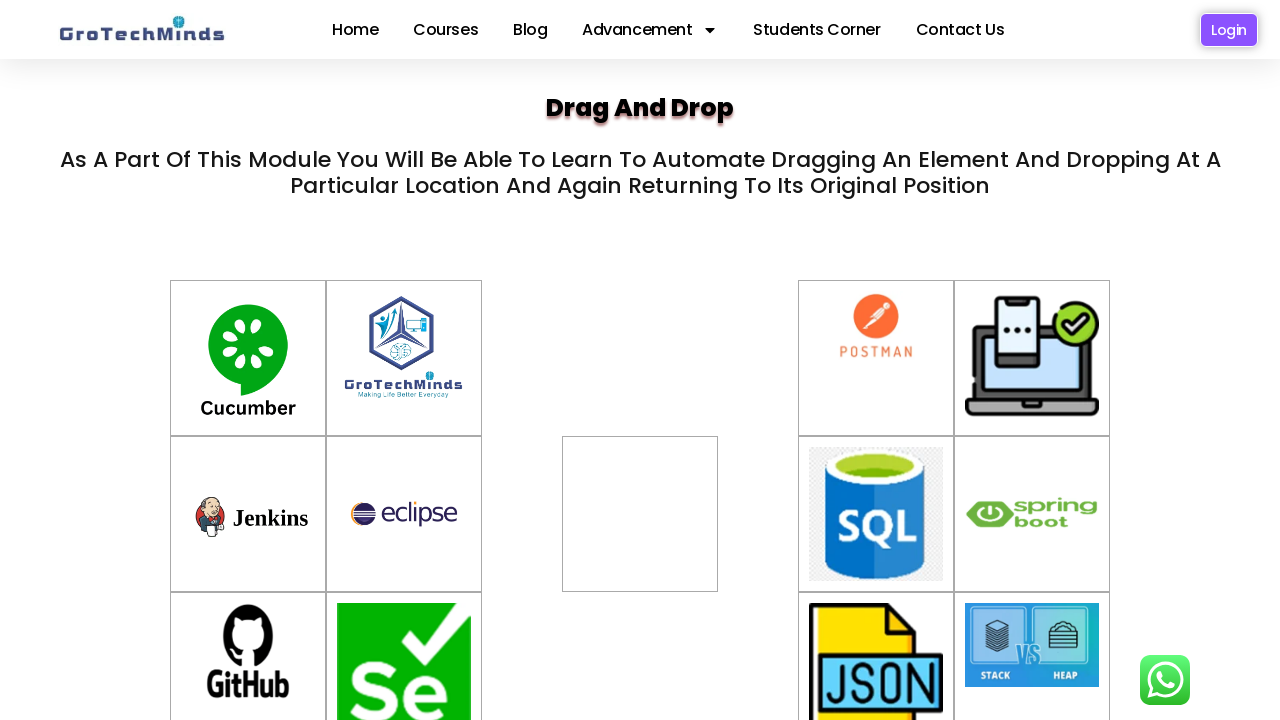

Located the drop zone
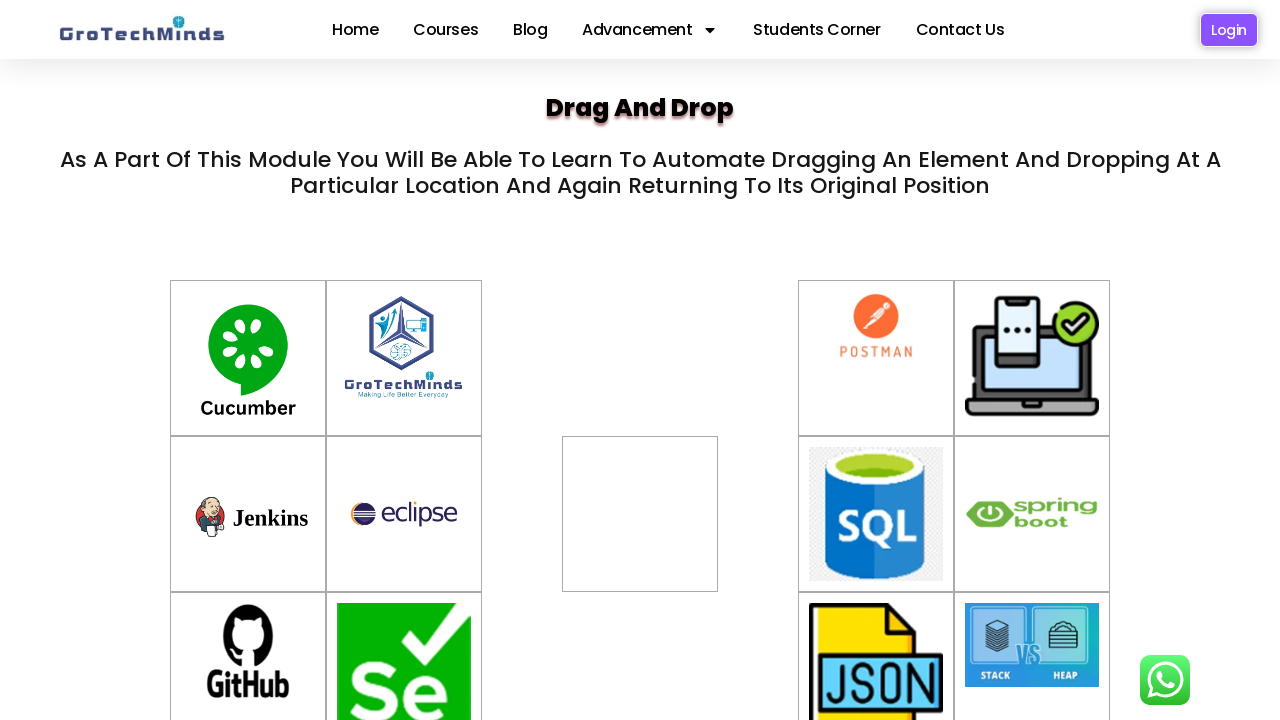

Dragged element to drop zone at (640, 514)
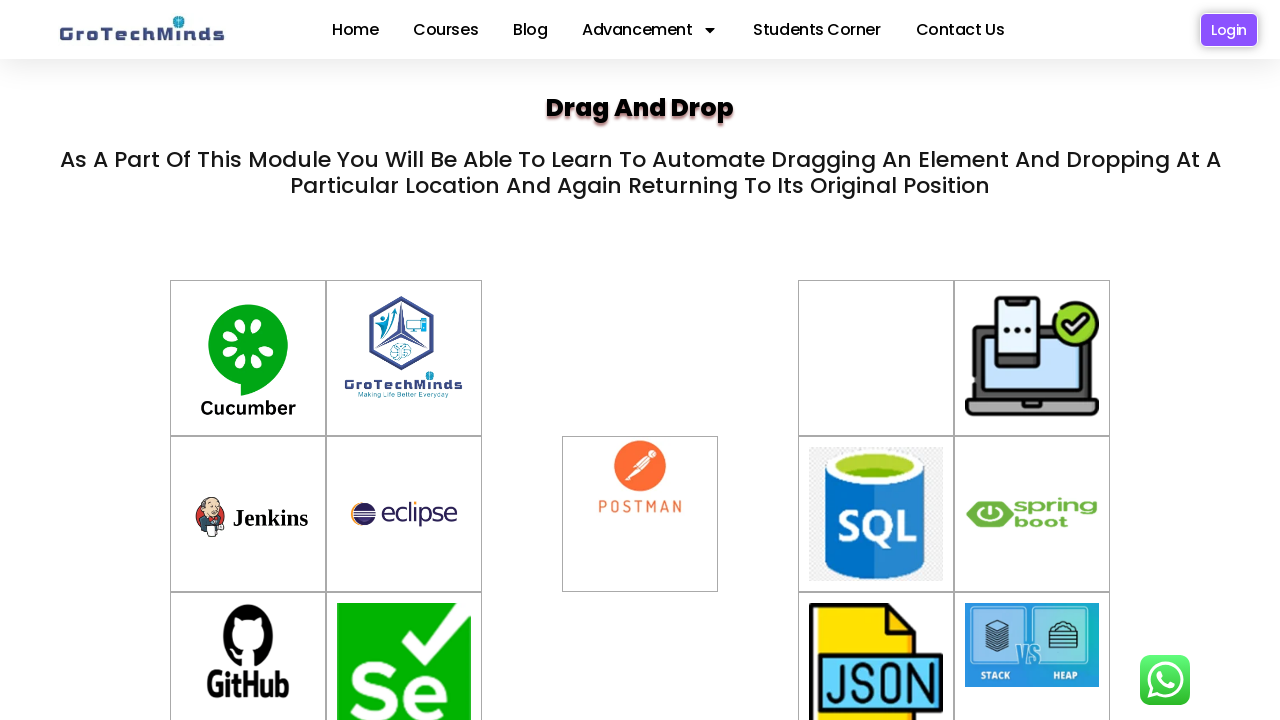

Waited for drag and drop action to complete
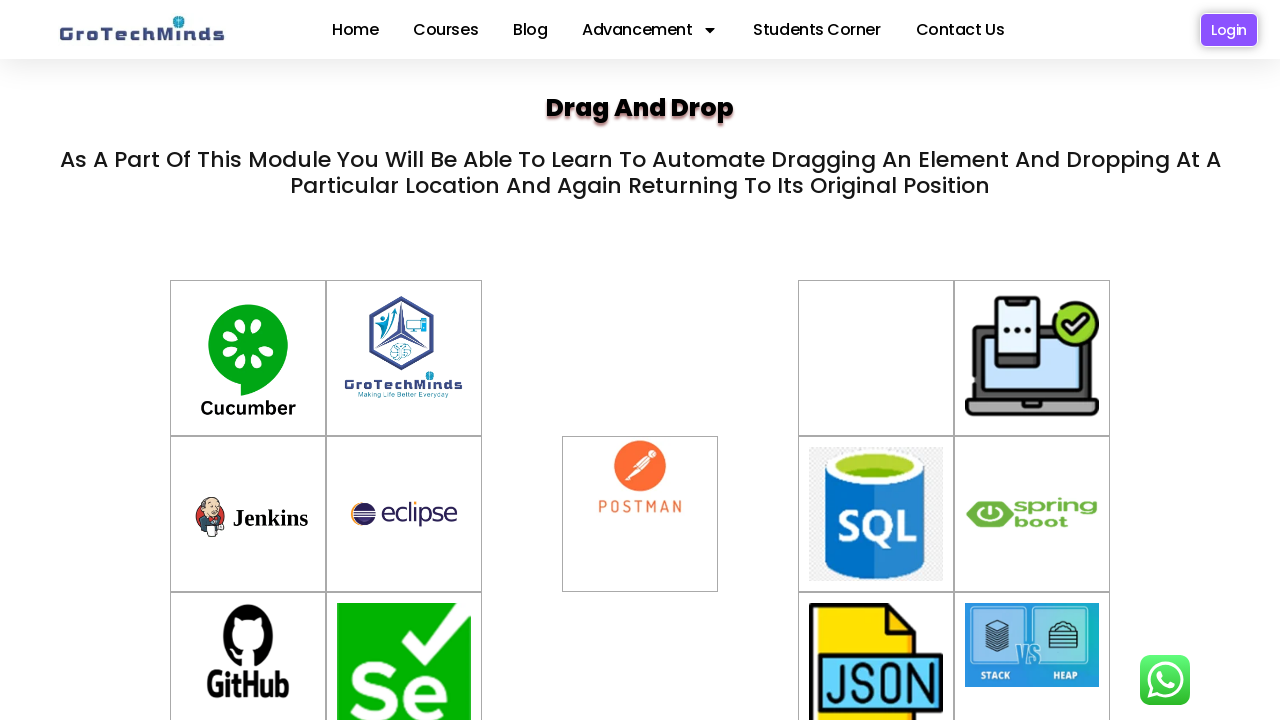

Dragged element back to original position at (1032, 356)
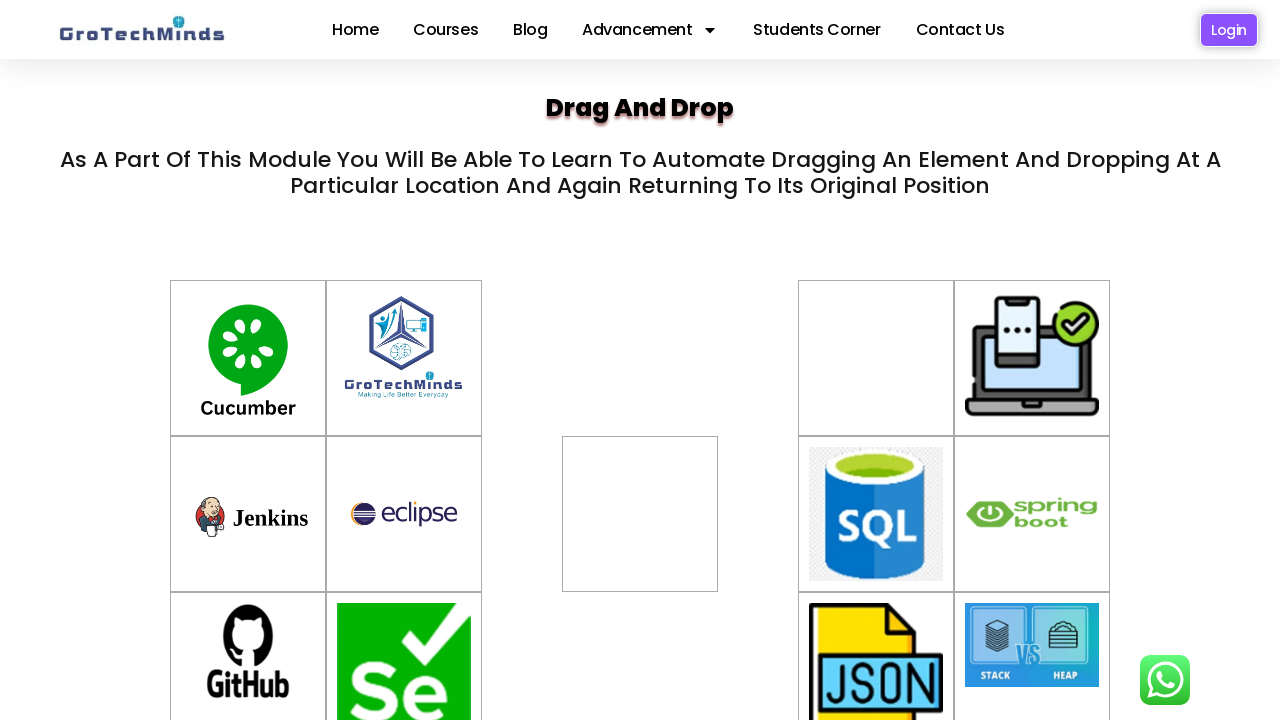

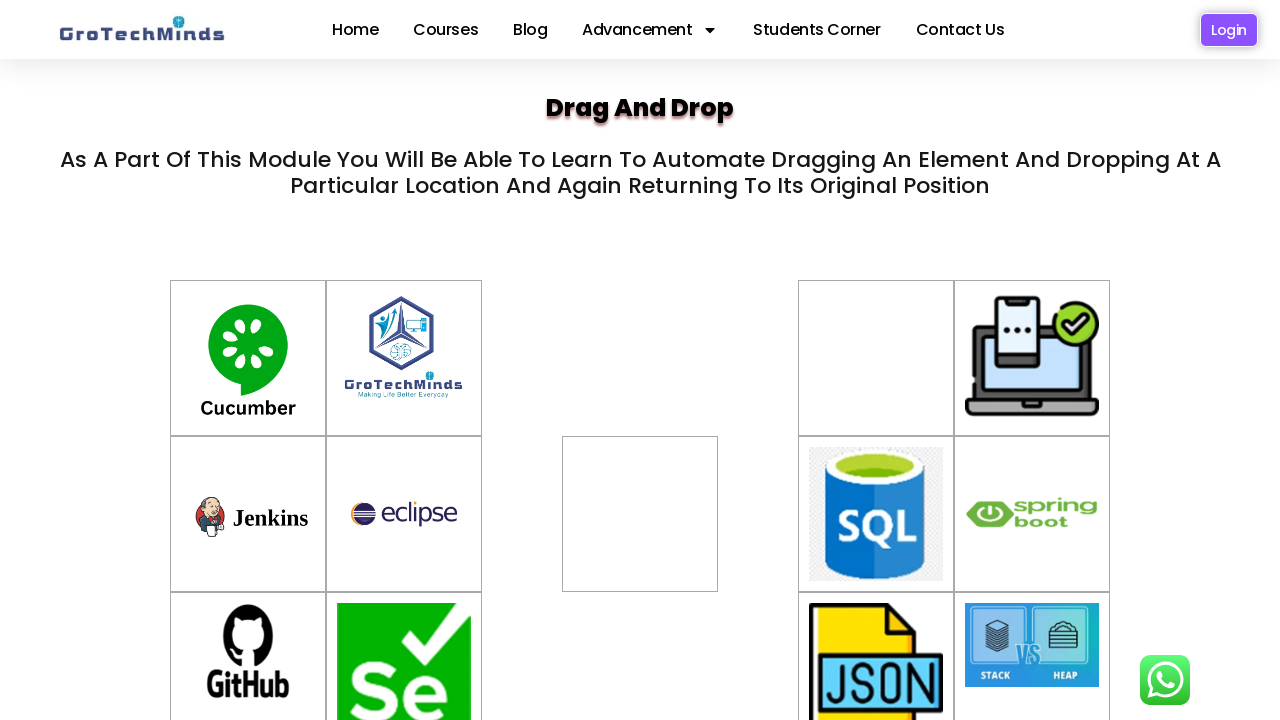